Searches for pharmacies on PharmData website by entering a UK postcode in the search box and submitting the form, then verifies search results are displayed.

Starting URL: https://www.pharmdata.co.uk

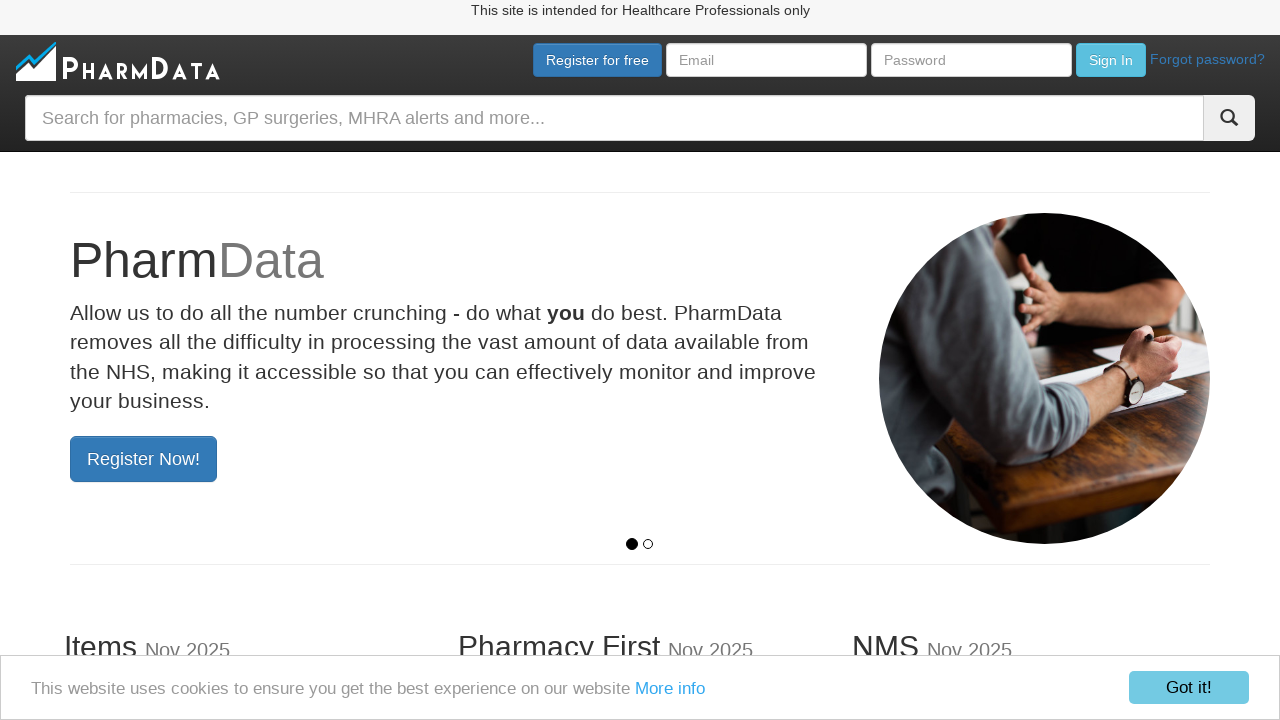

Filled search box with UK postcode 'SW1A 1AA' on input[name='query']
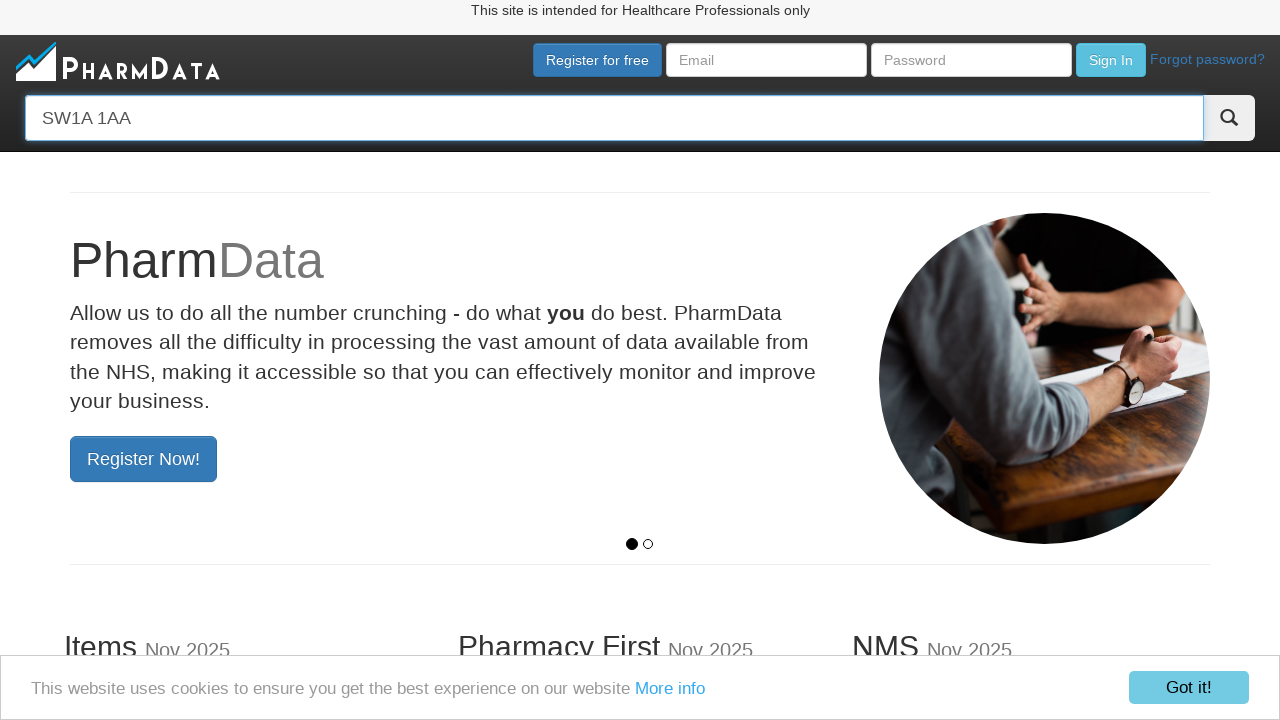

Pressed Enter to submit pharmacy search form on input[name='query']
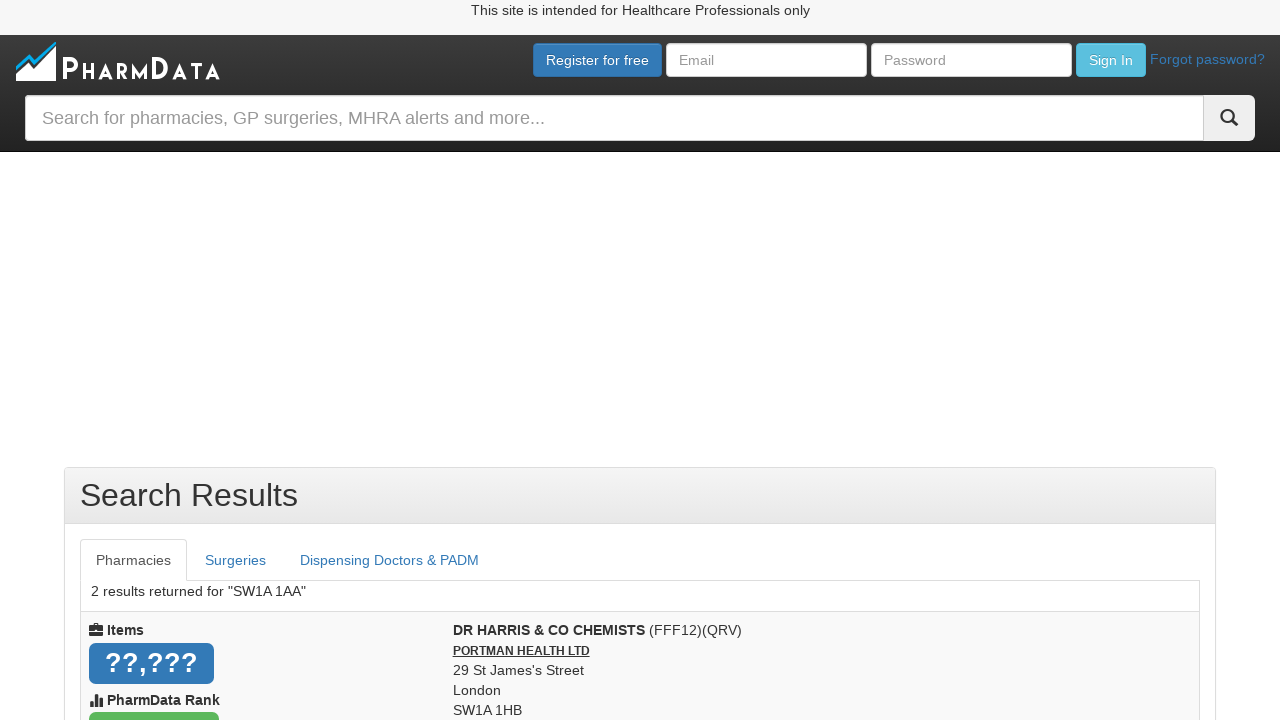

Search results loaded and displayed
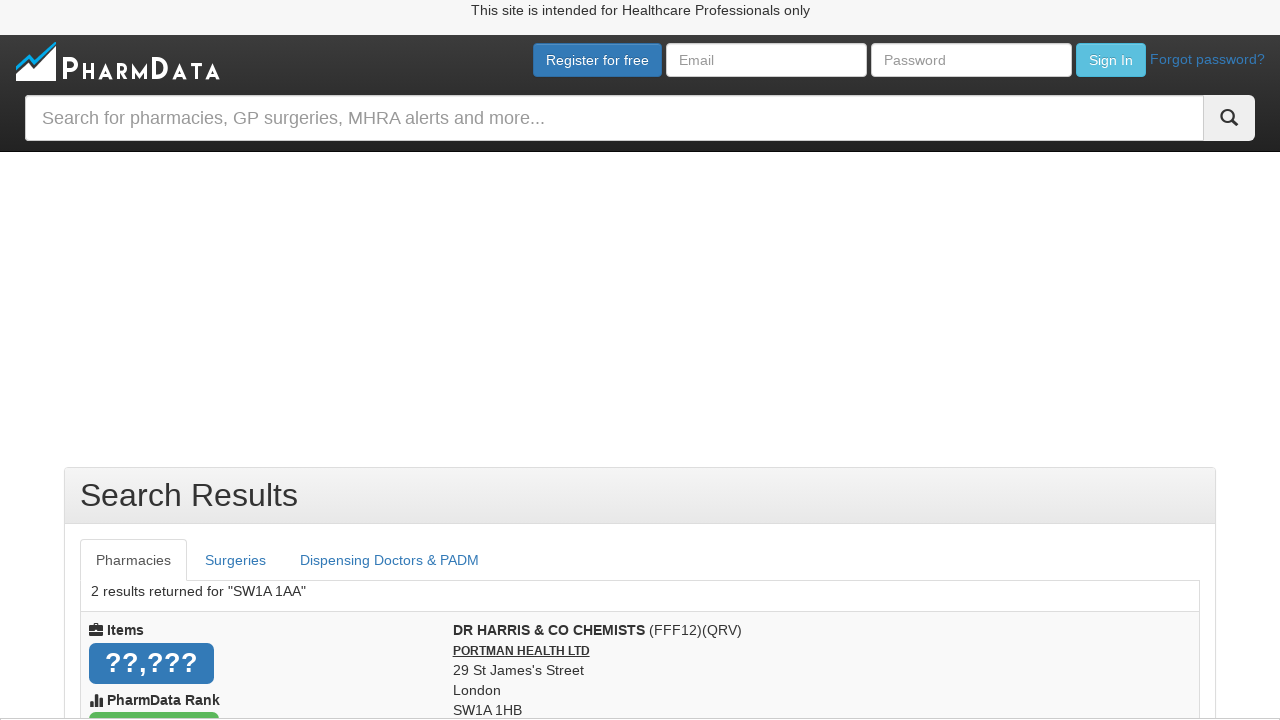

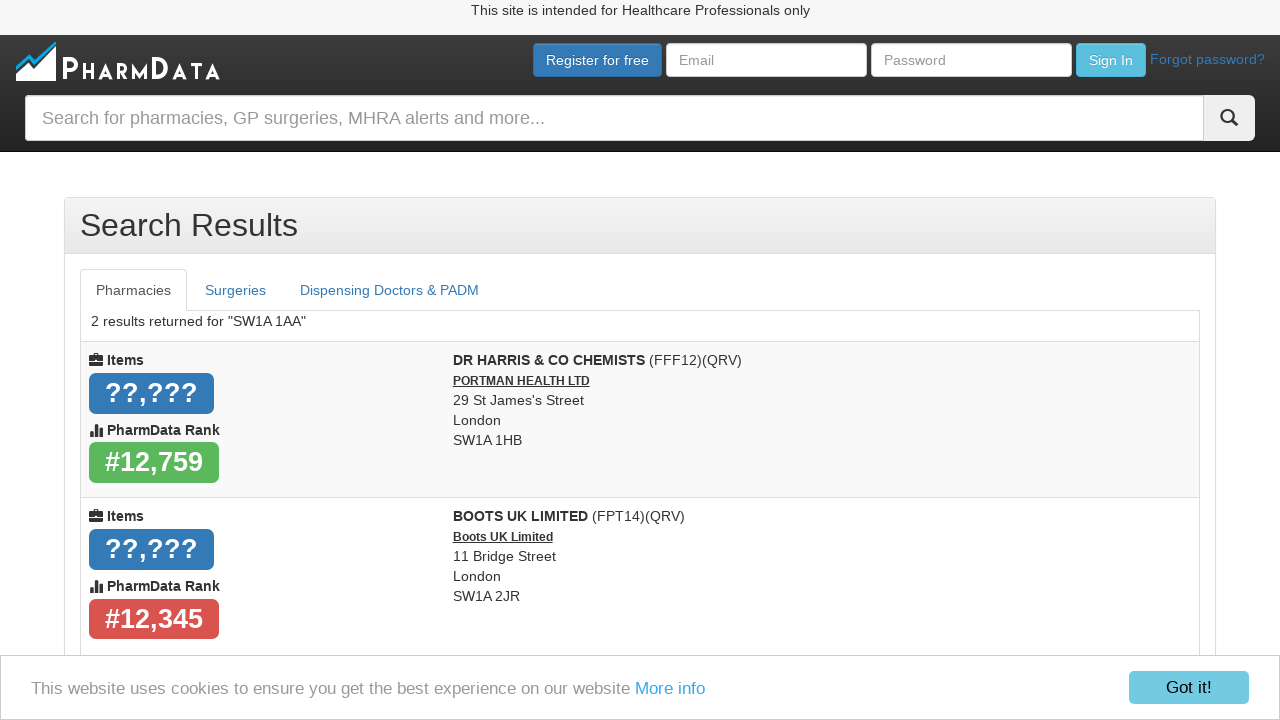